Tests multiple windows handling by clicking on a link that opens a new window

Starting URL: https://the-internet.herokuapp.com/

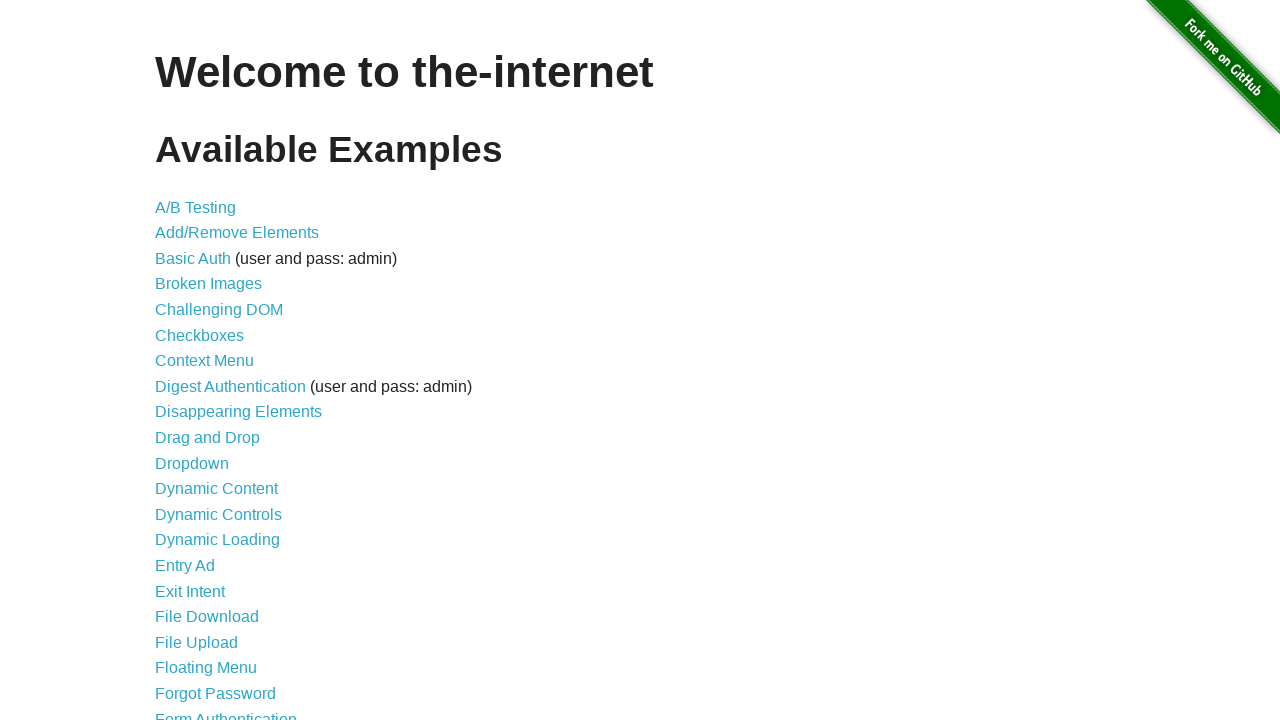

Clicked on Multiple Windows link at (218, 369) on a:has-text('Multiple Windows')
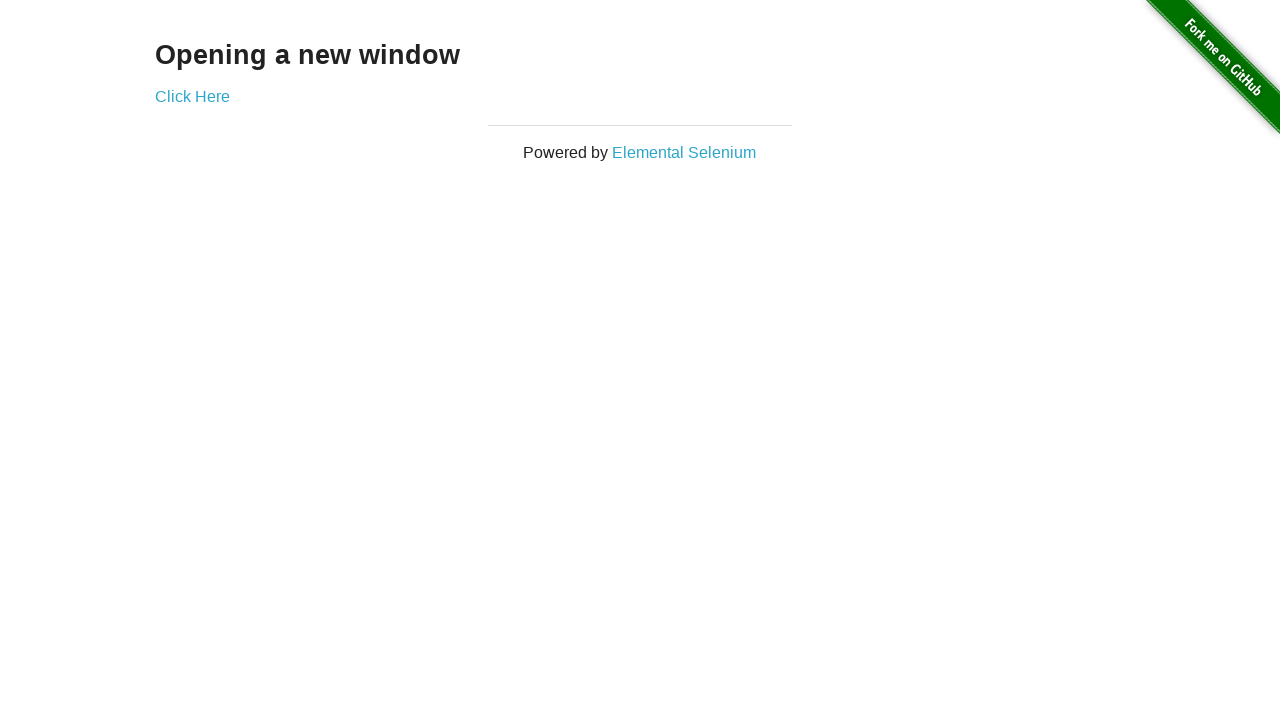

Multiple Windows page loaded with h3 element visible
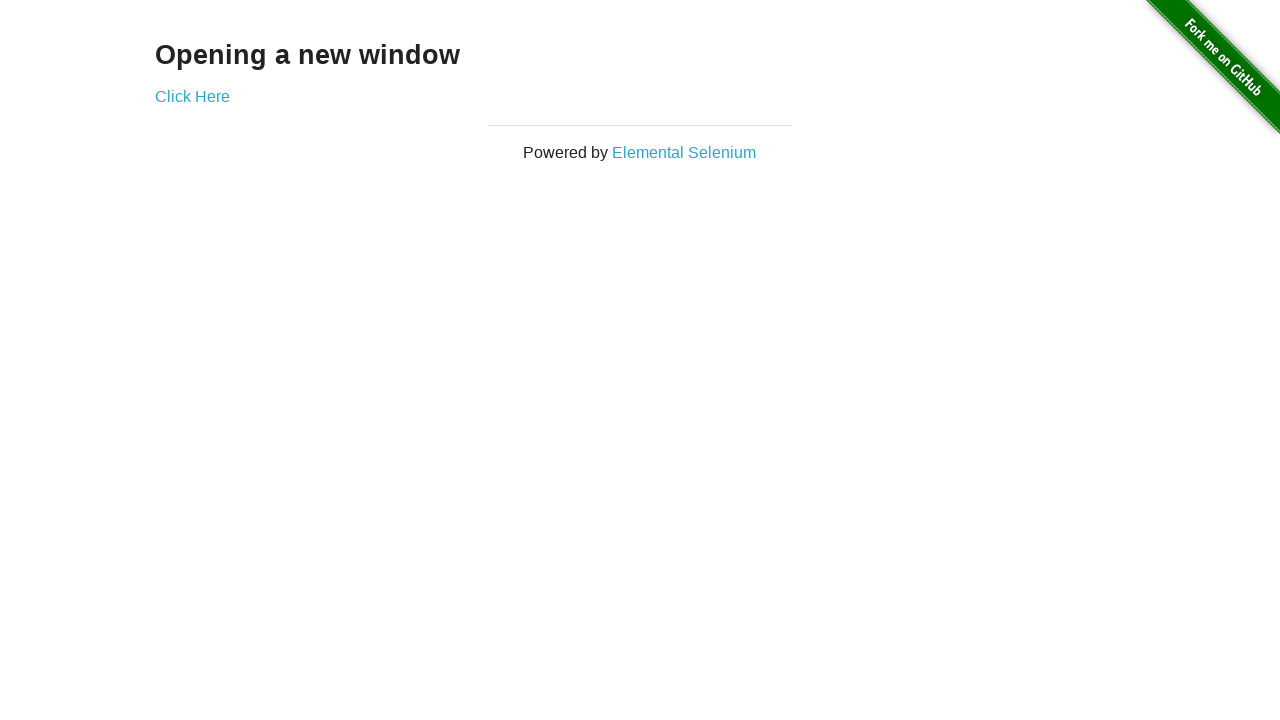

Clicked on 'Click Here' link and new window opened at (192, 96) on a:has-text('Click Here')
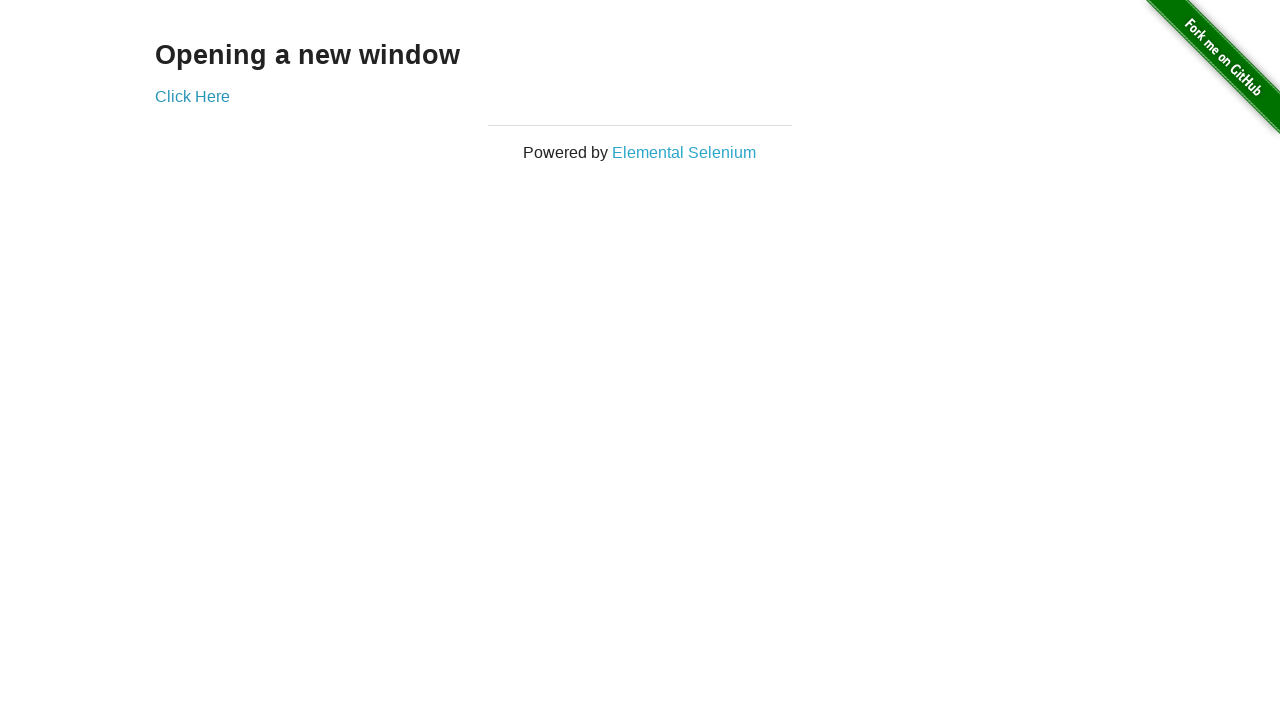

New window page loaded and ready
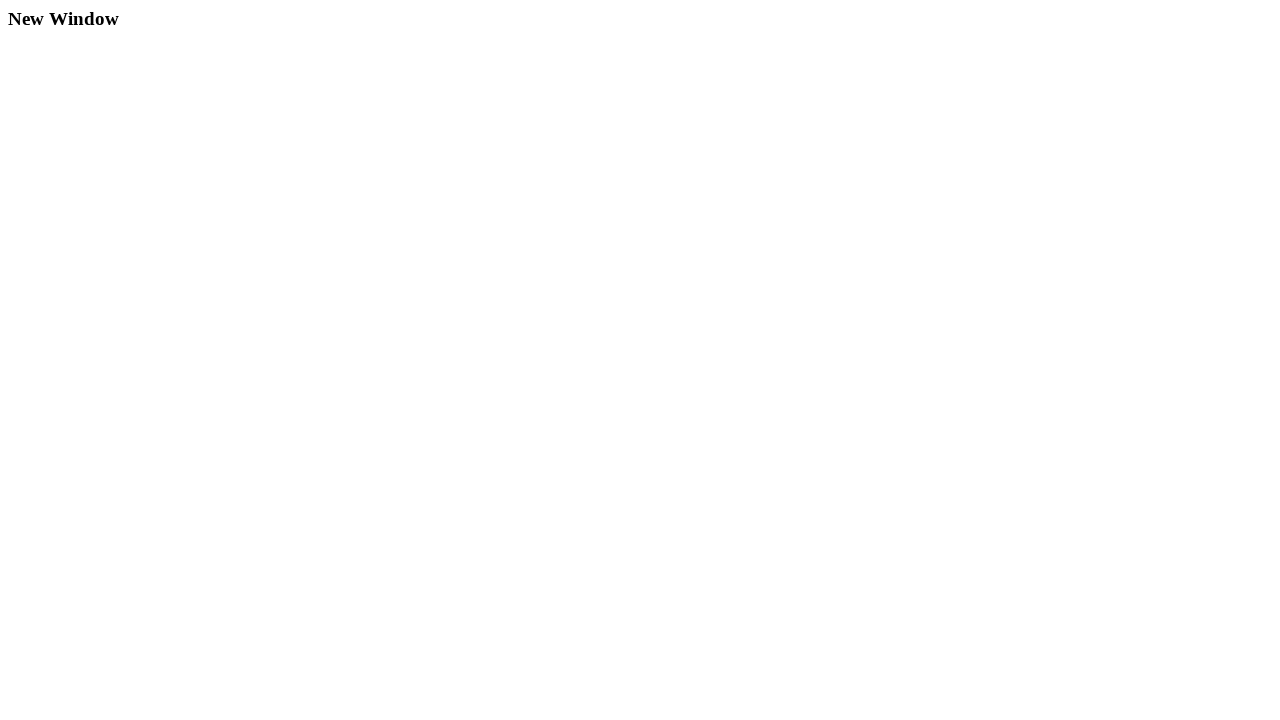

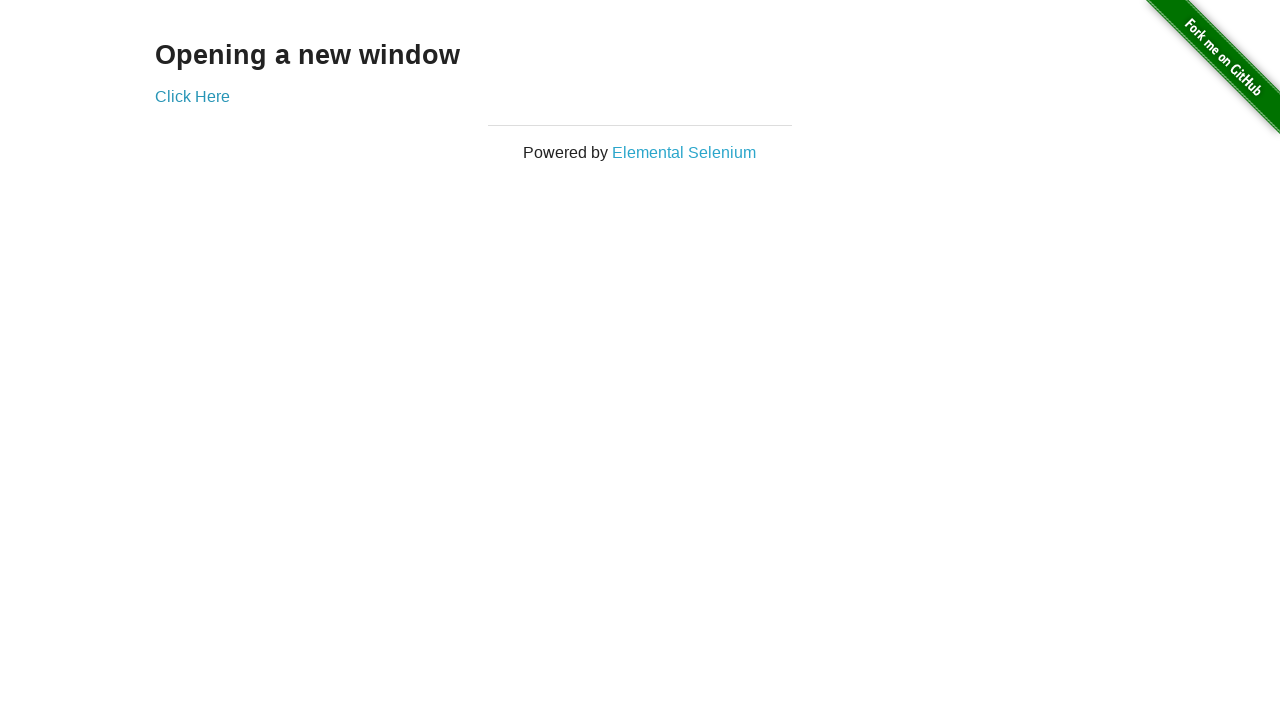